Tests interaction with a modal dialog by clicking a button to trigger the modal and then clicking OK to dismiss it

Starting URL: https://testpages.herokuapp.com/styled/alerts/fake-alert-test.html

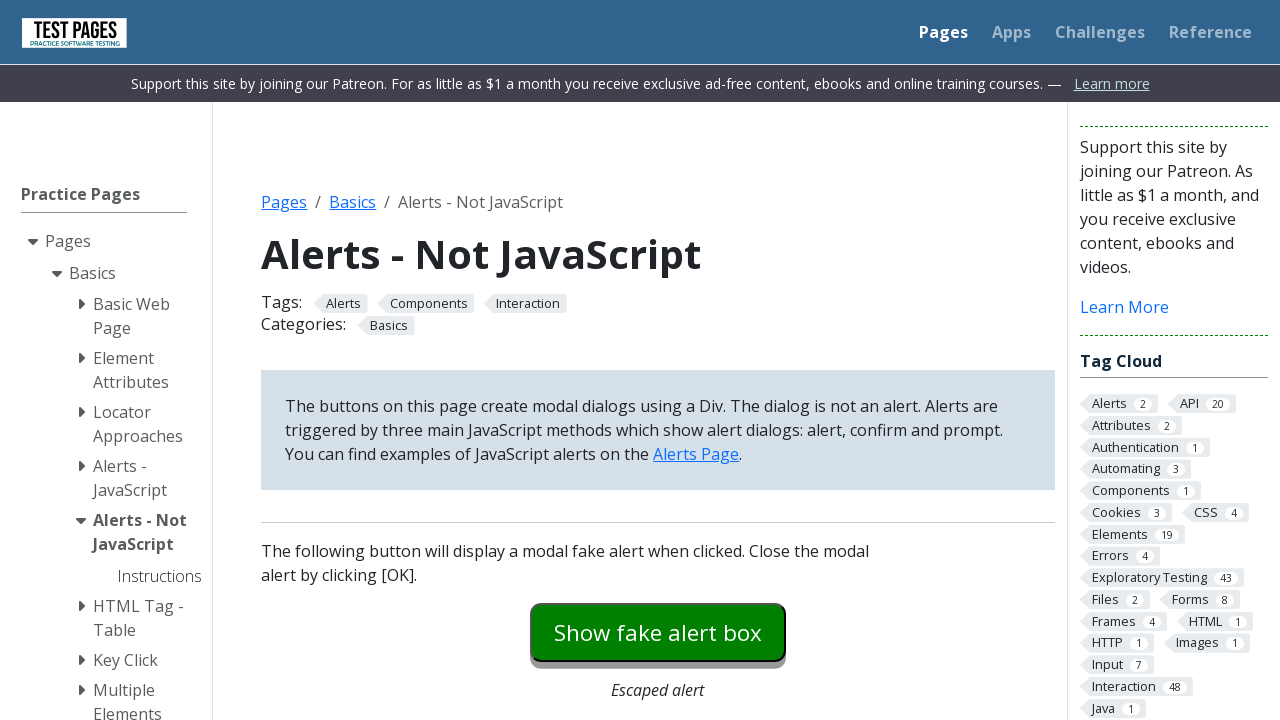

Clicked modal dialog button to trigger the modal at (658, 360) on #modaldialog
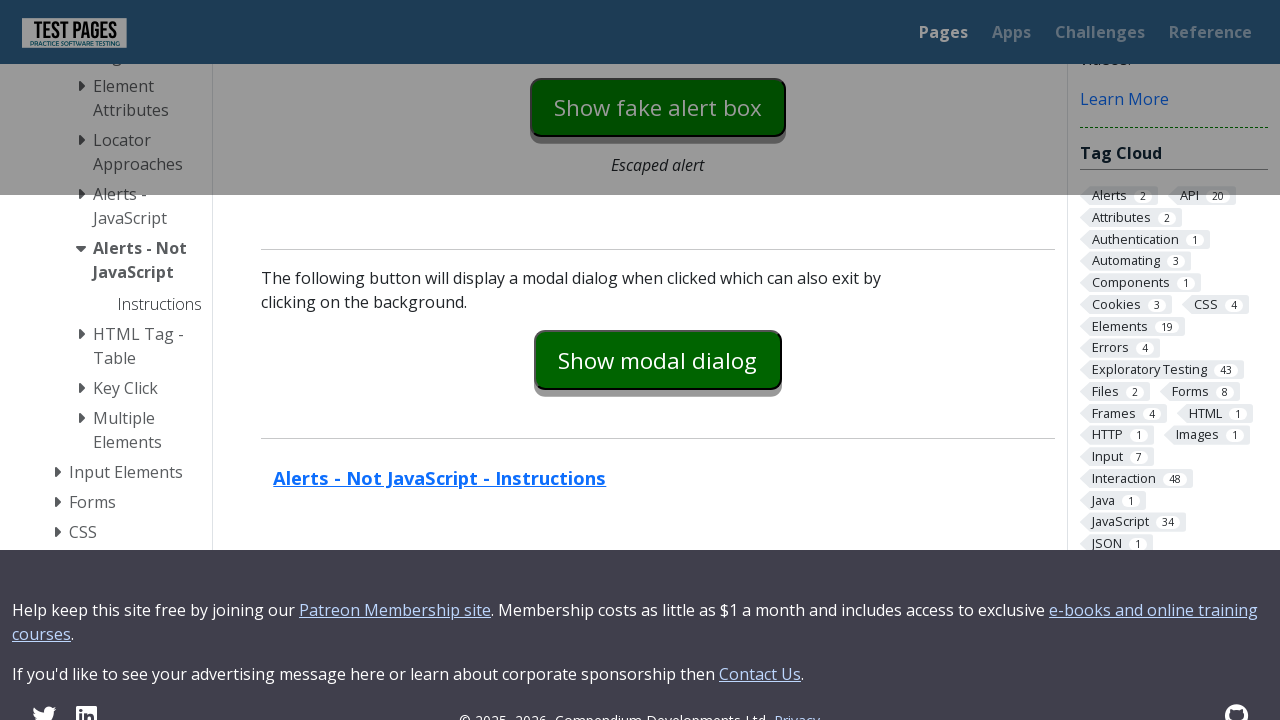

Dialog OK button appeared
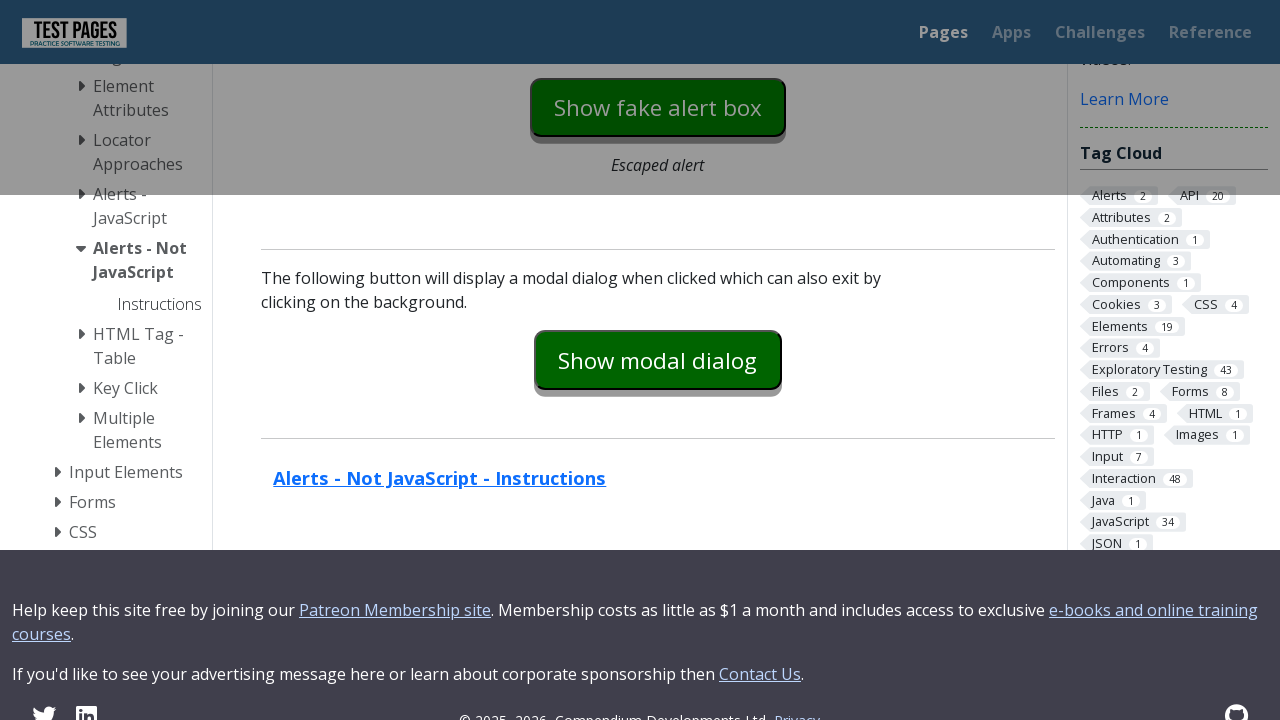

Clicked OK button to dismiss the modal dialog at (719, 361) on #dialog-ok
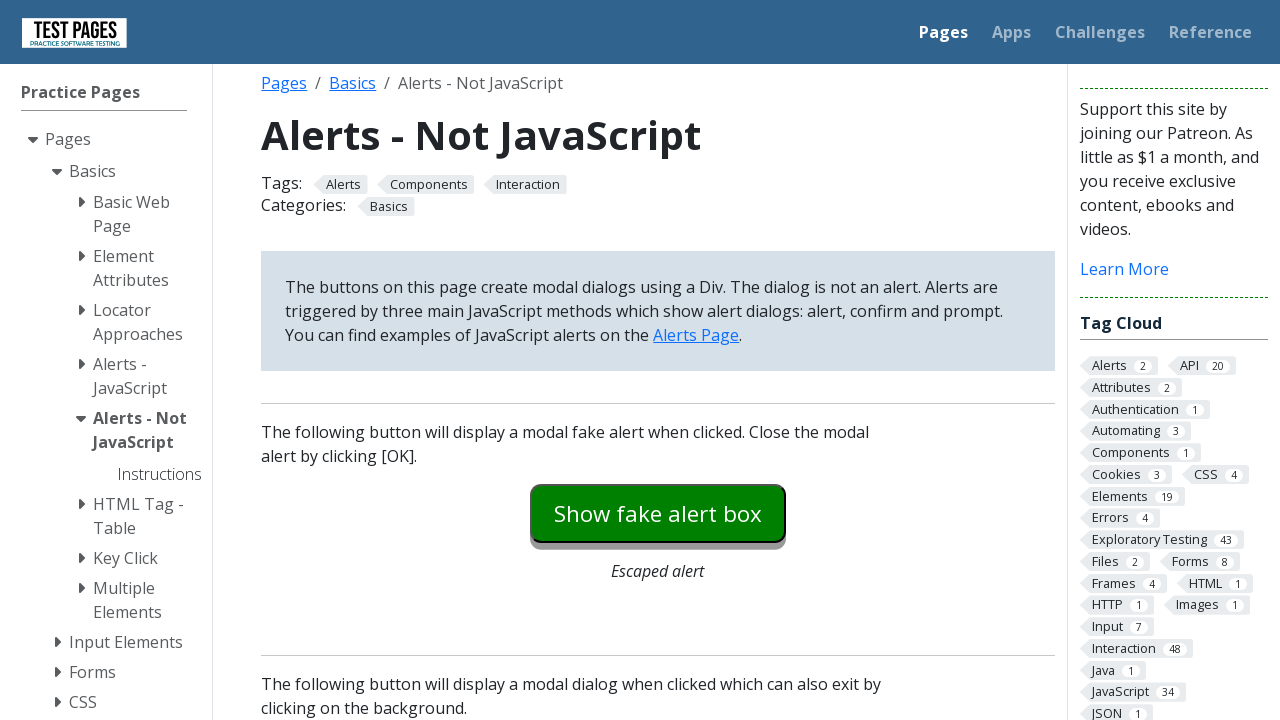

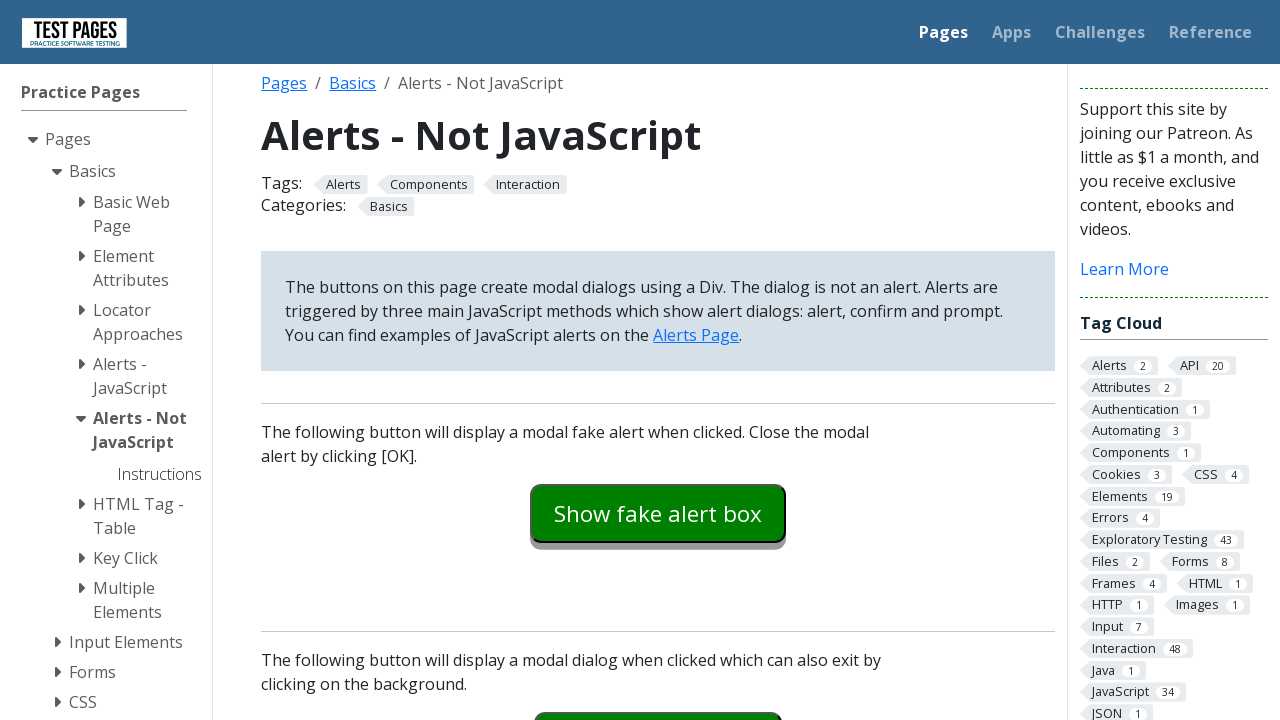